Tests basic browser navigation by visiting ChromeDriver website, then navigating to Rahul Shetty Academy, using back navigation, and refreshing the page.

Starting URL: https://chromedriver.chromium.org

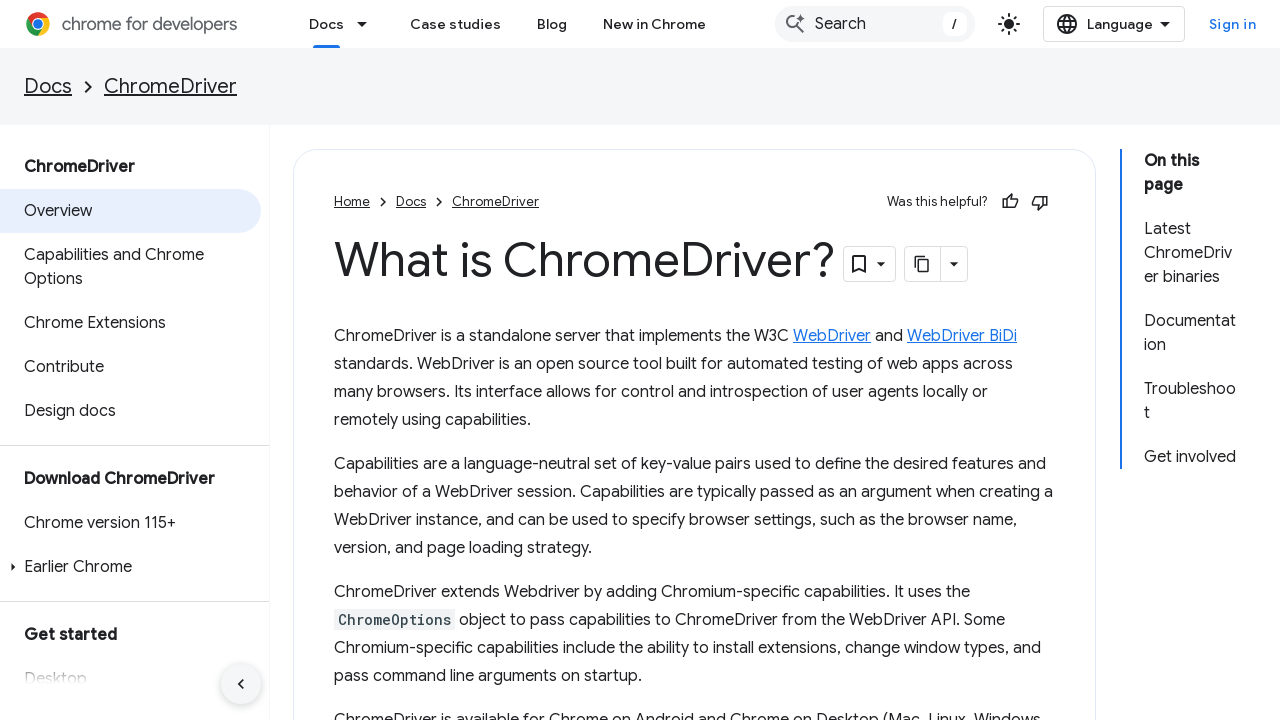

Set viewport size to 1920x1080
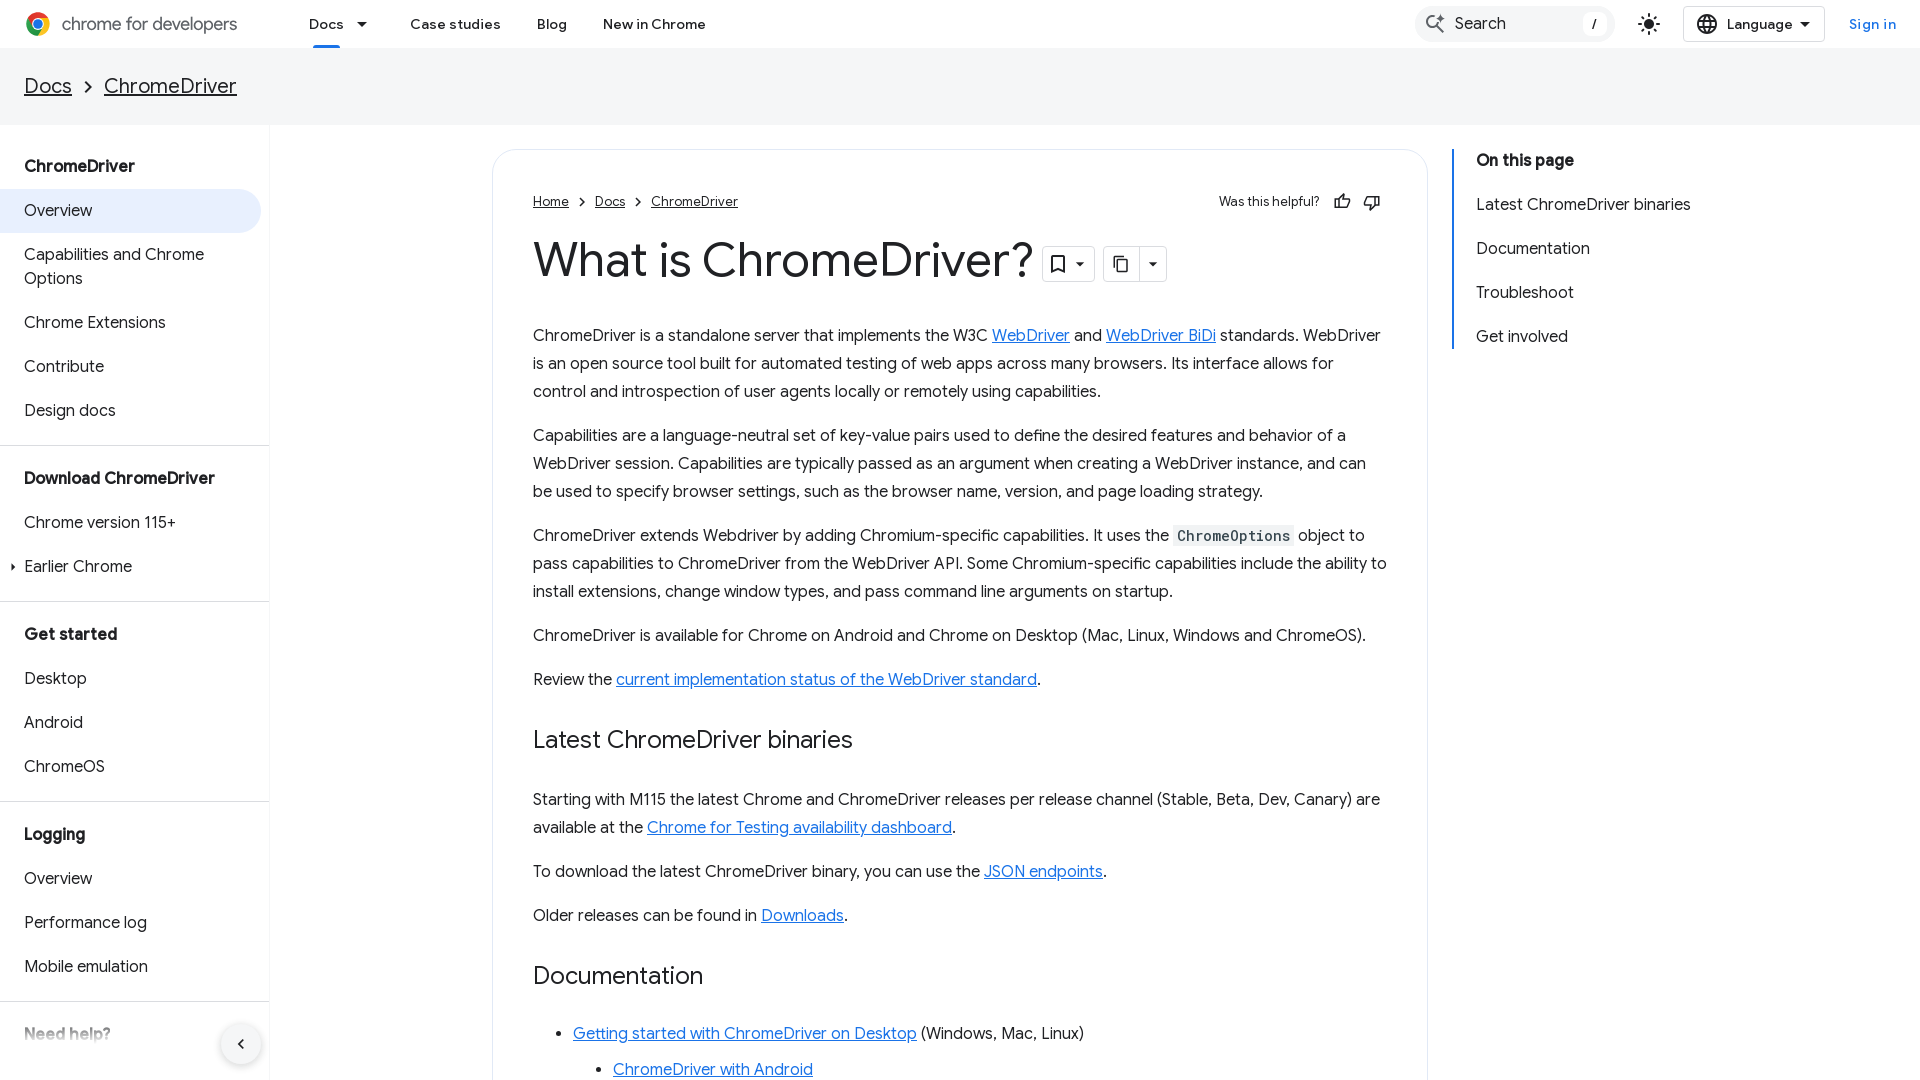

Navigated to Rahul Shetty Academy website
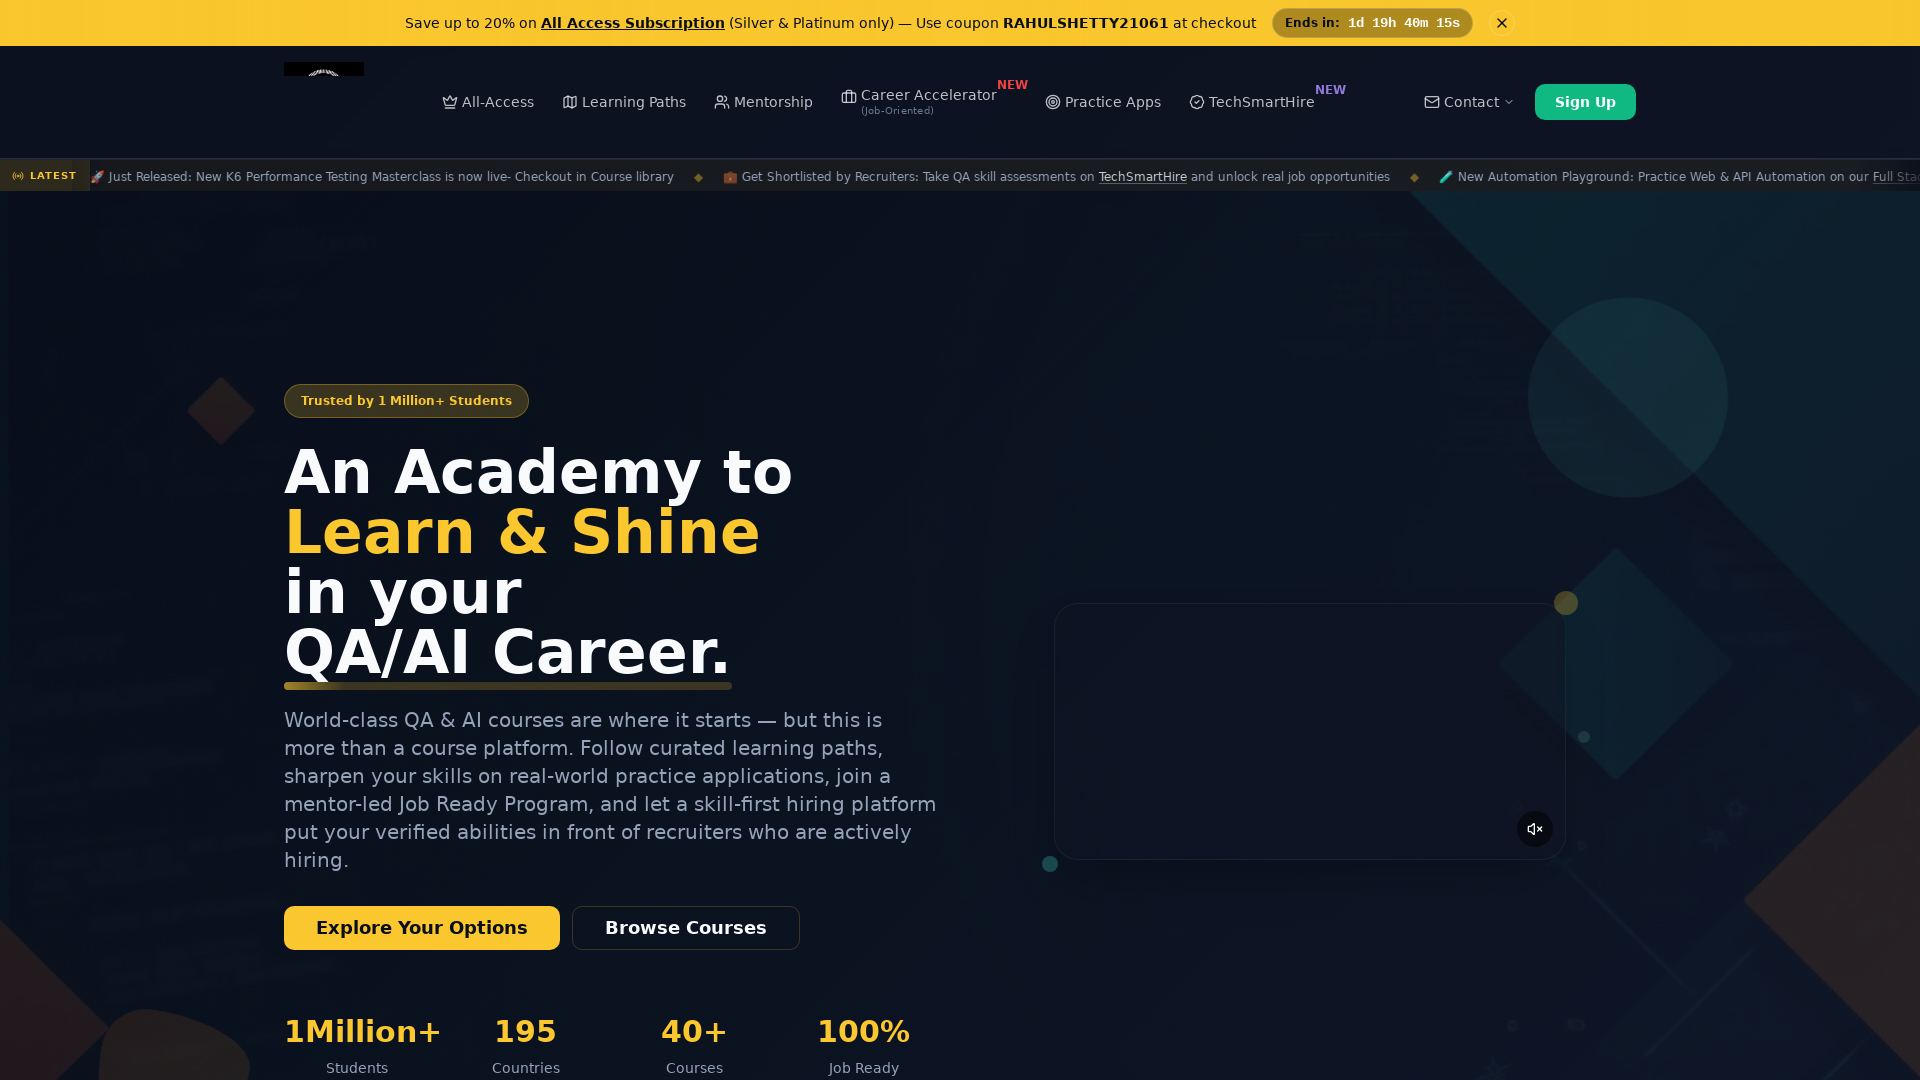

Navigated back to ChromeDriver website
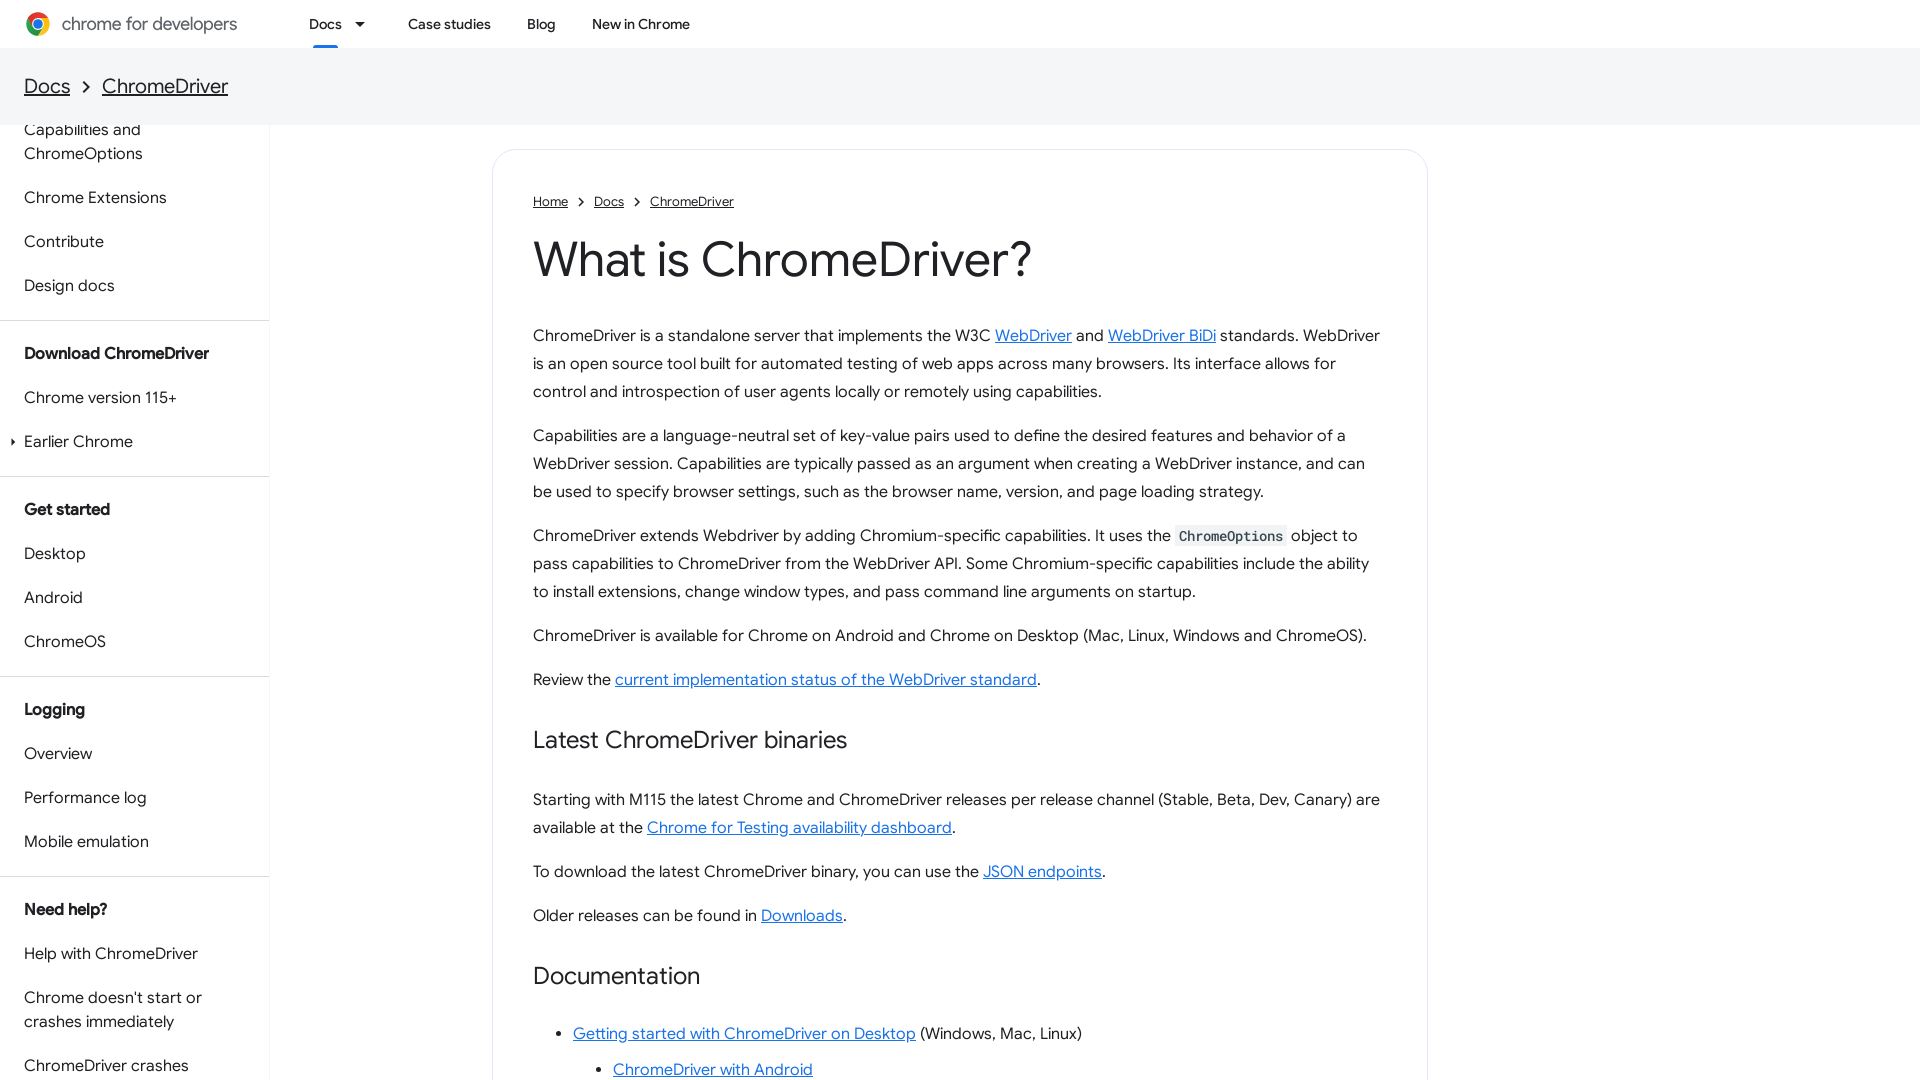

Refreshed the current page
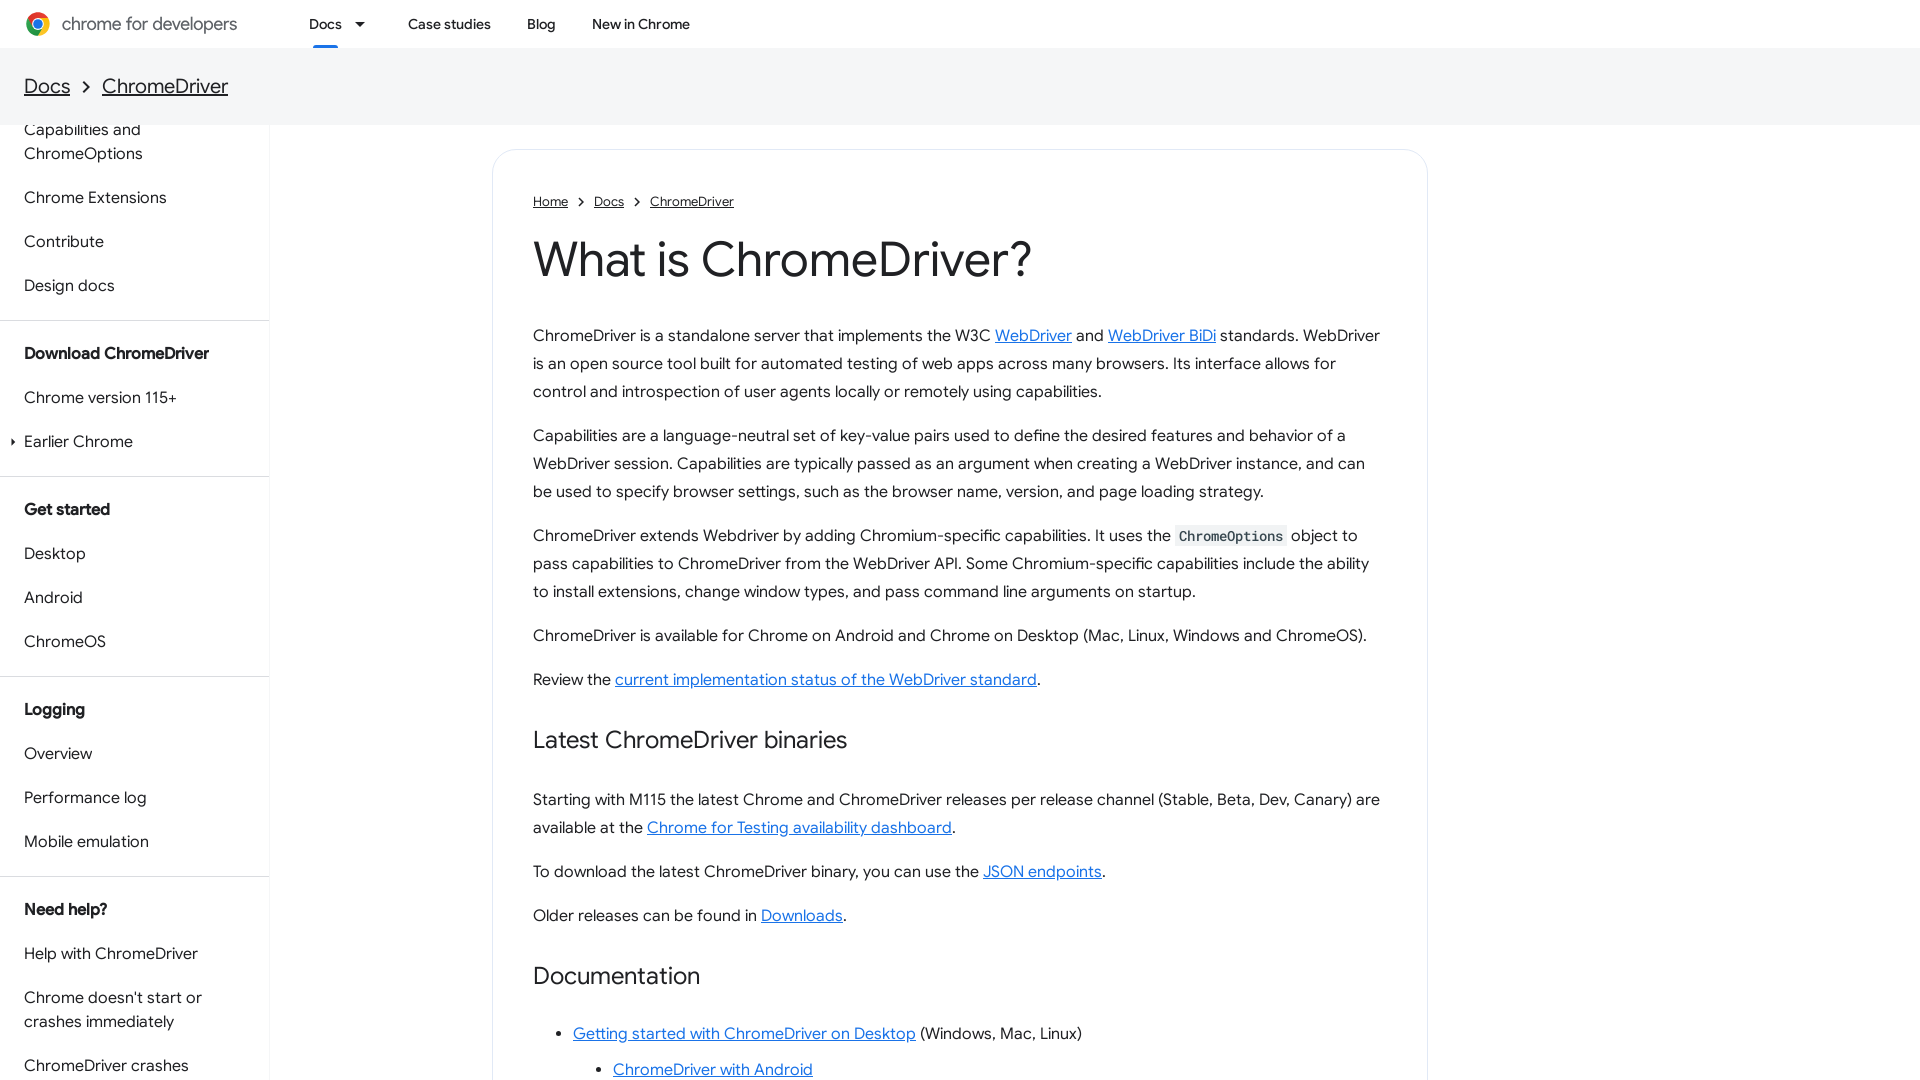

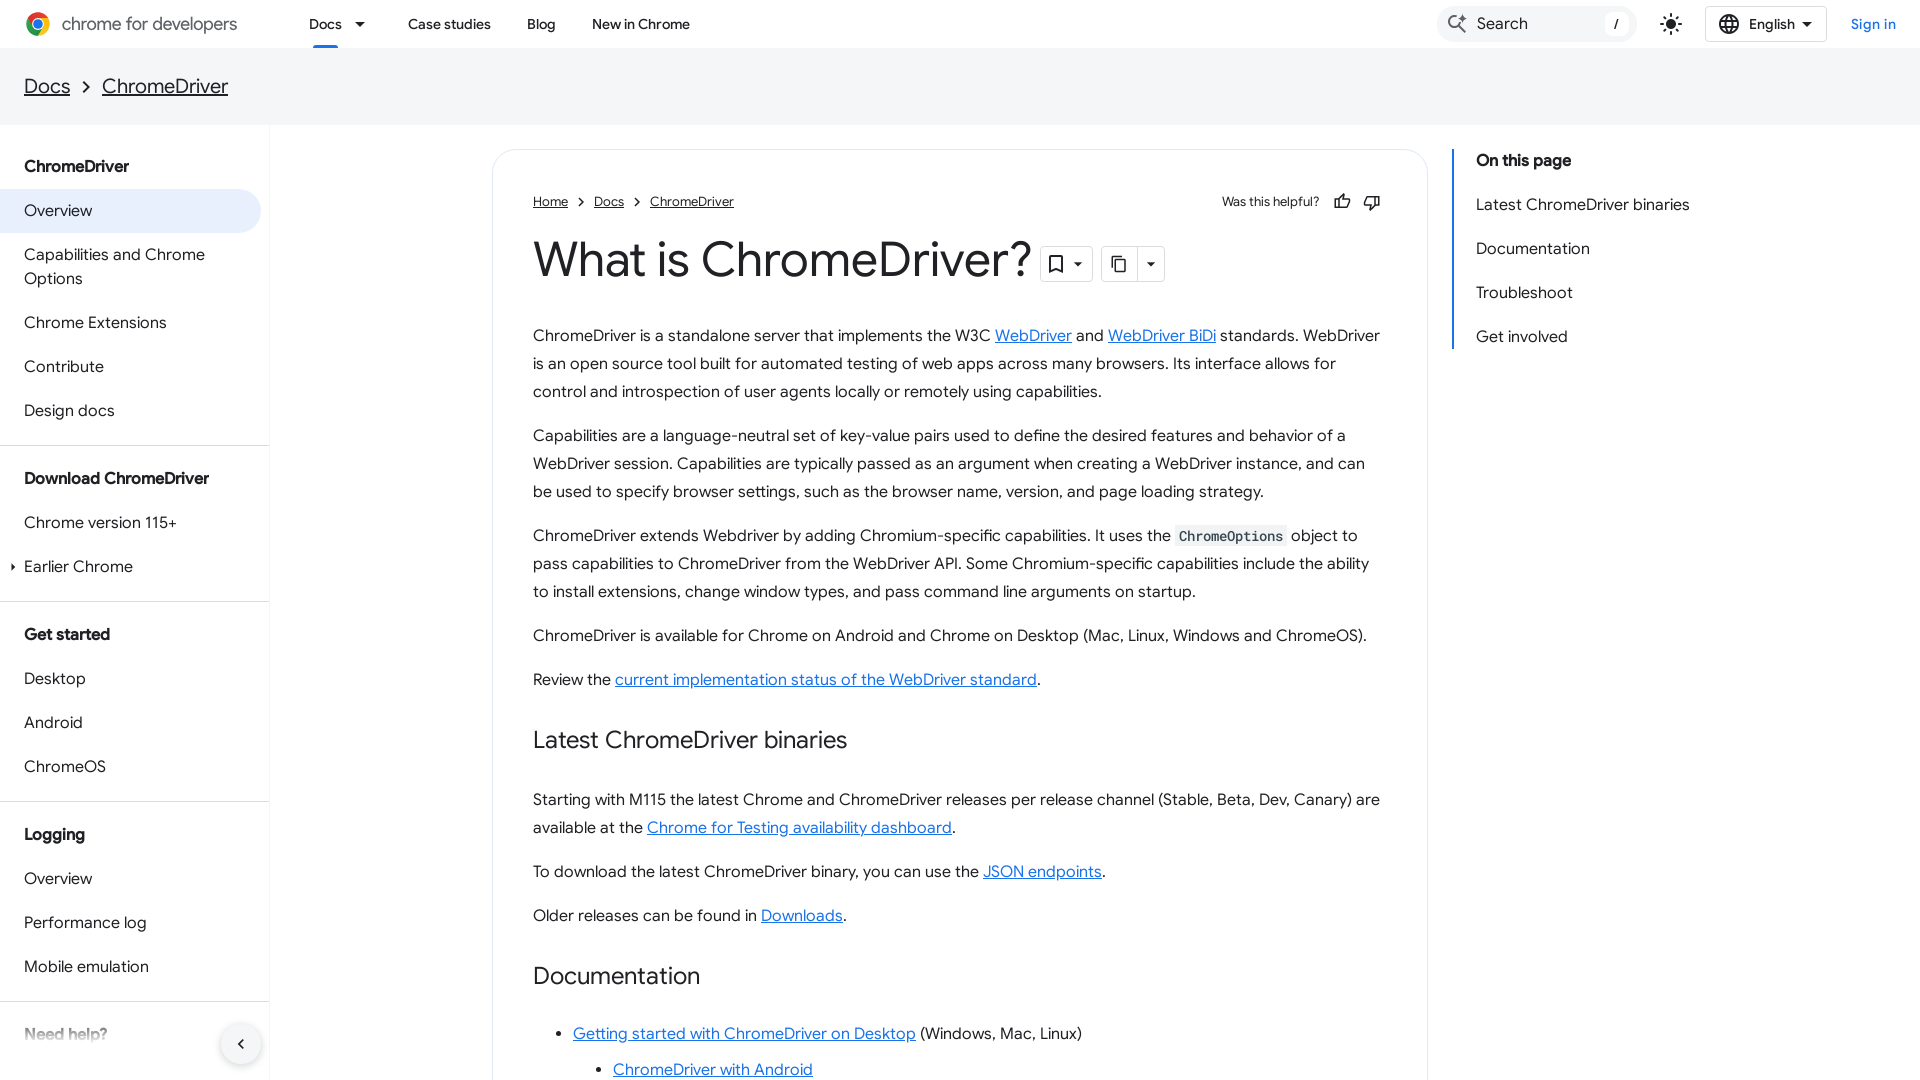